Tests JavaScript alert handling by triggering an alert, reading its text, and accepting it

Starting URL: https://demoqa.com/alerts

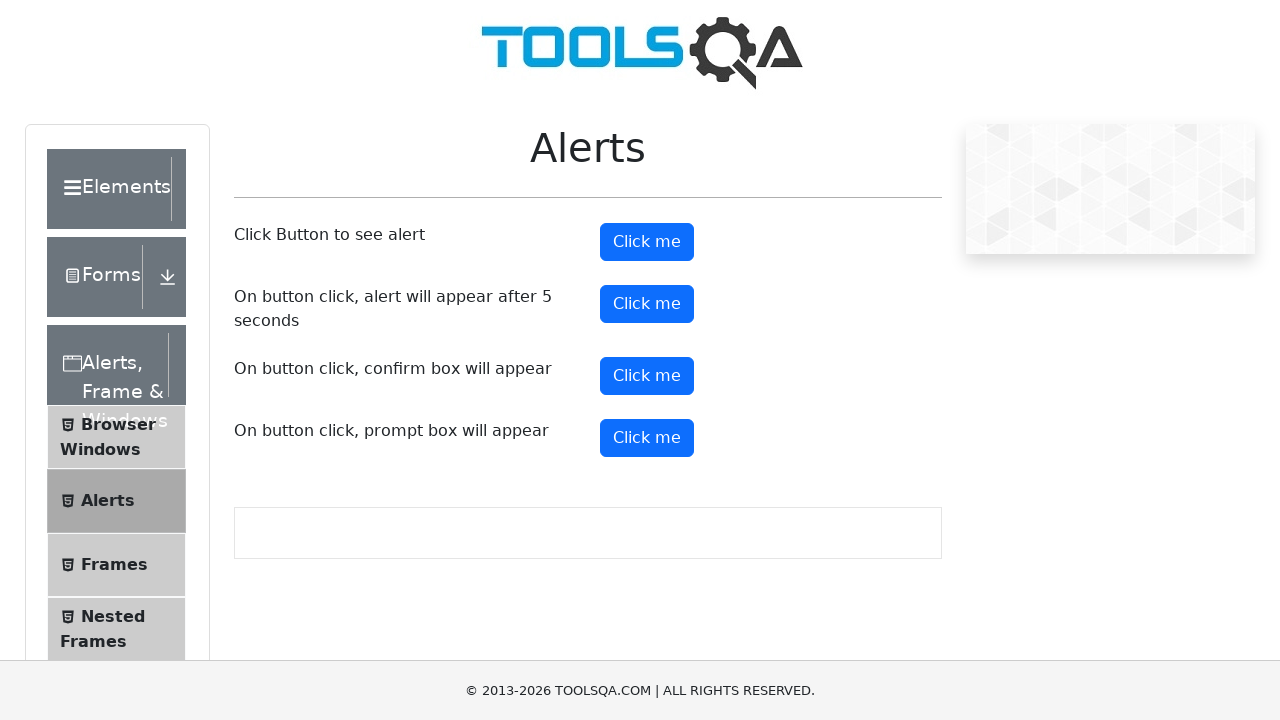

Waited 3 seconds for page to load
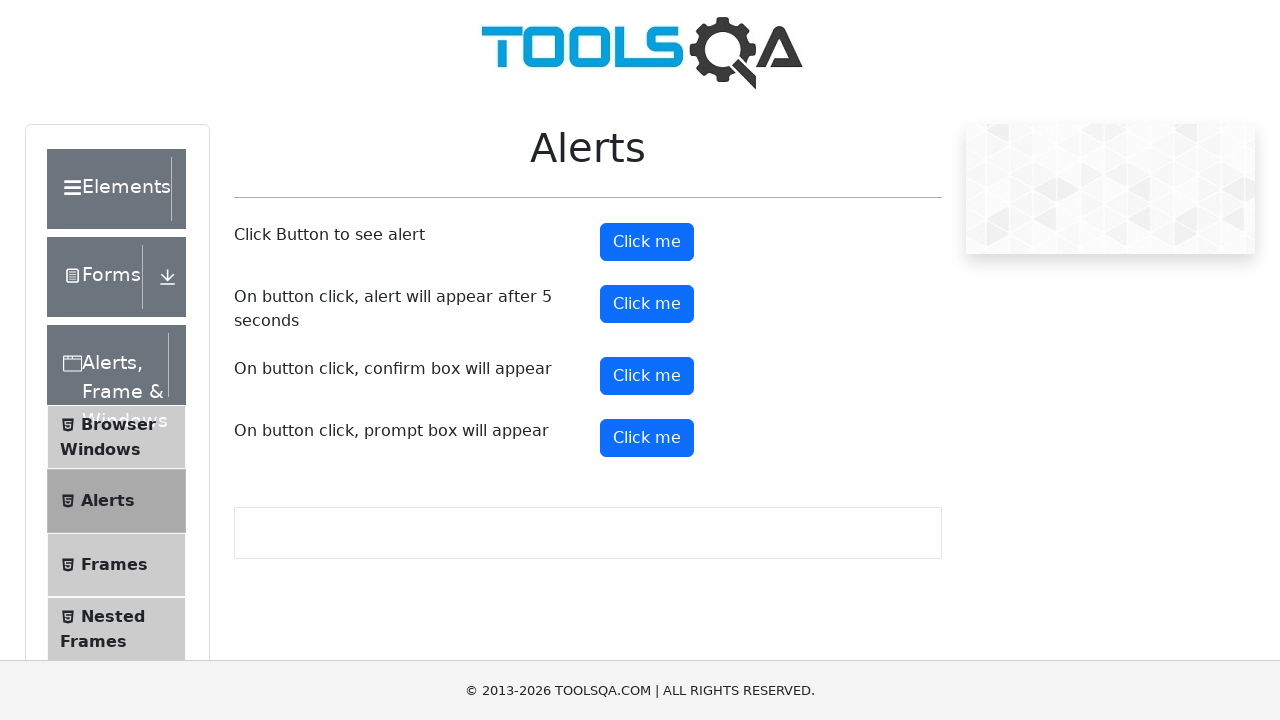

Registered dialog event handler
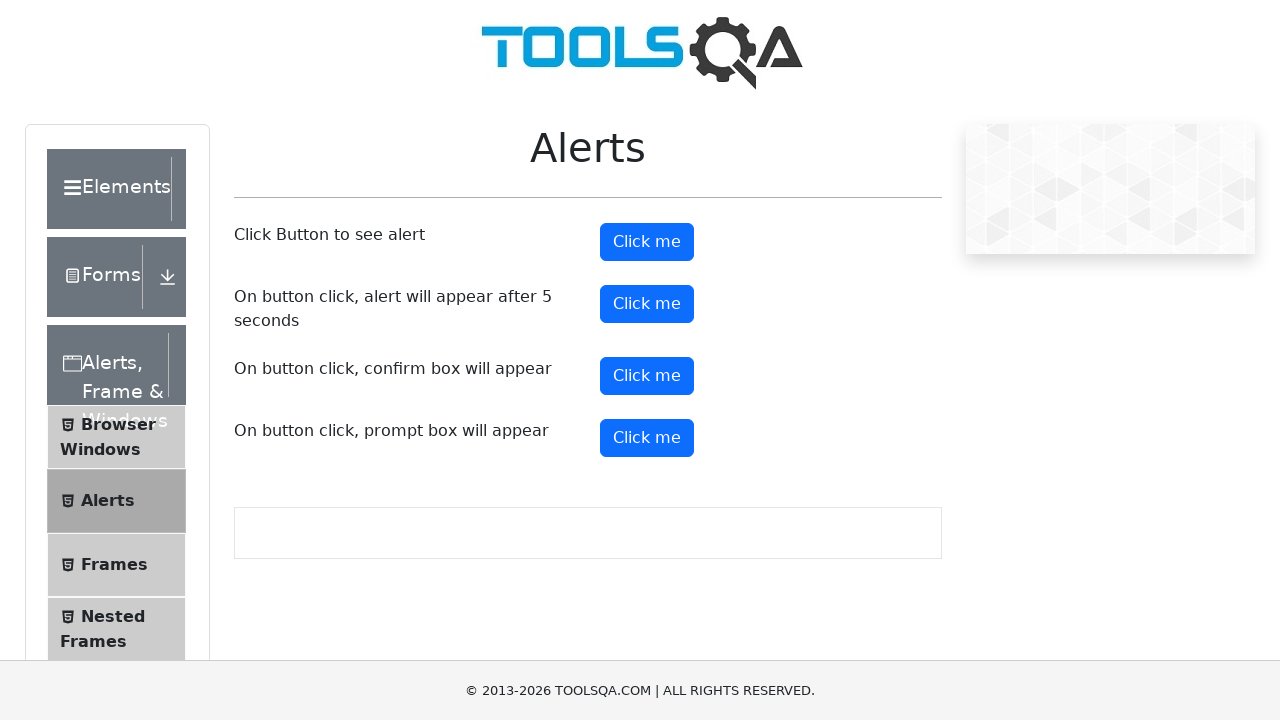

Alert dialog handled with message: You clicked a button at (647, 242) on #alertButton
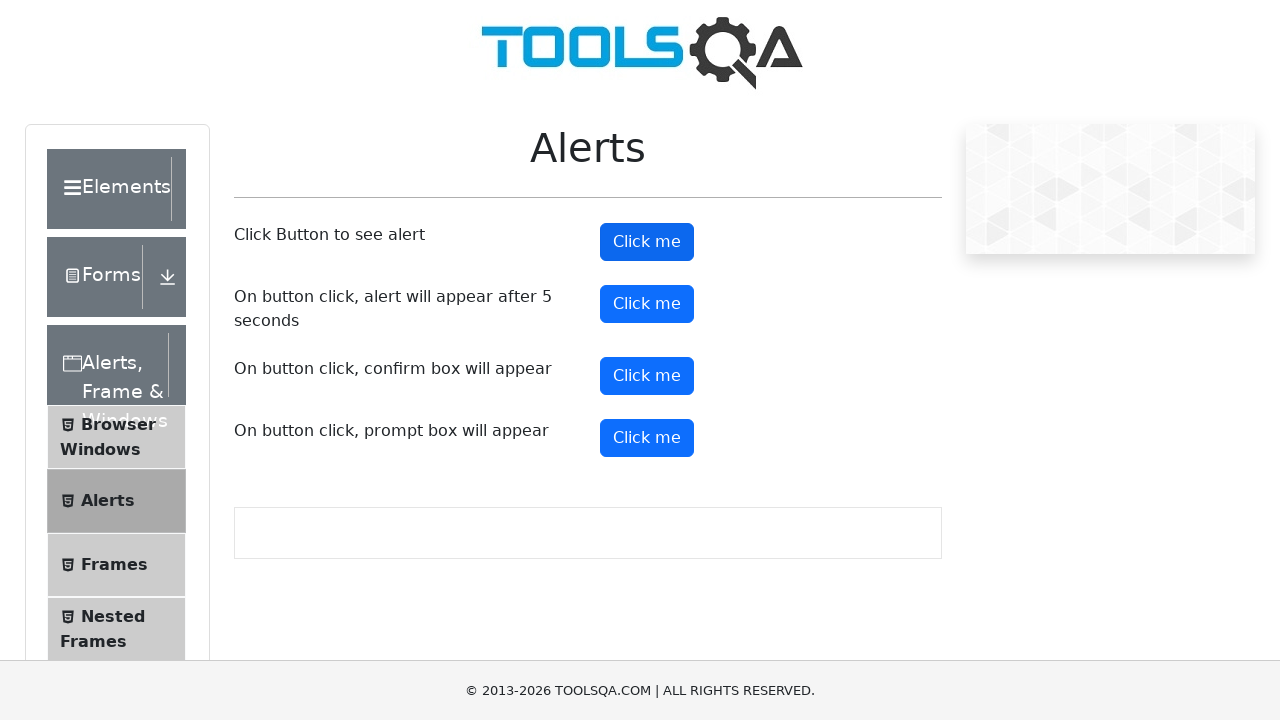

Clicked alert button to trigger JavaScript alert
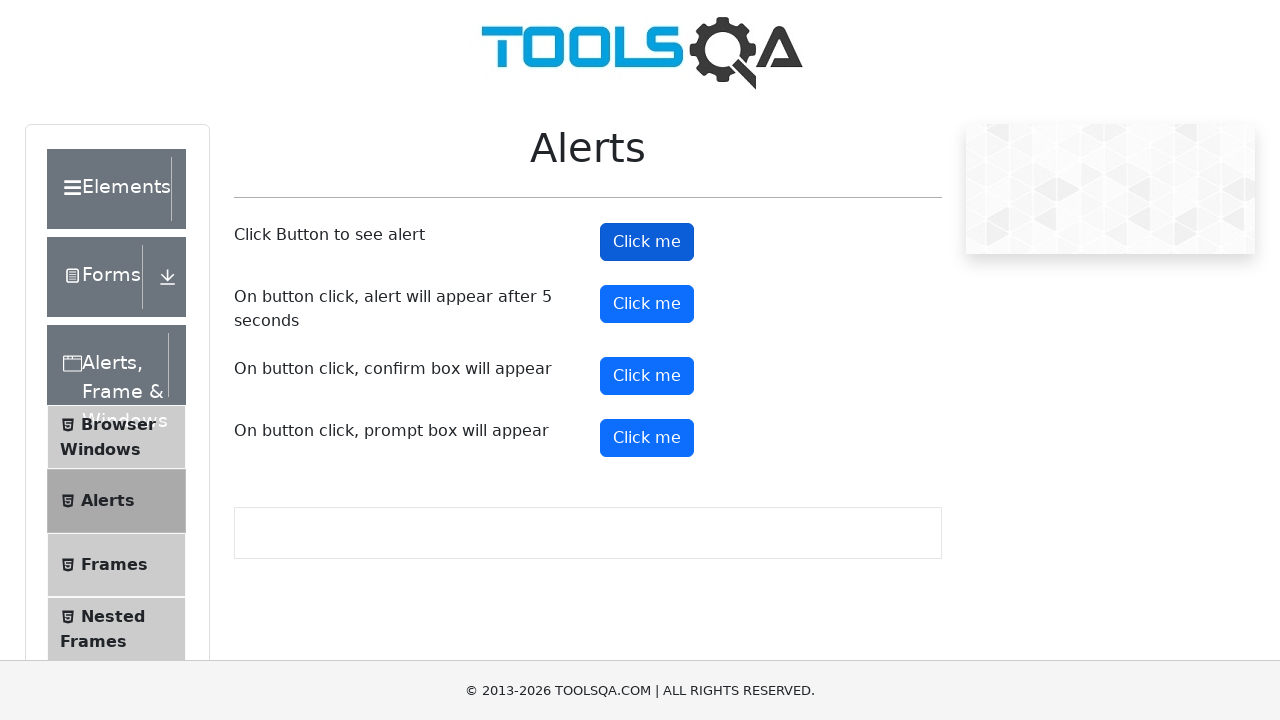

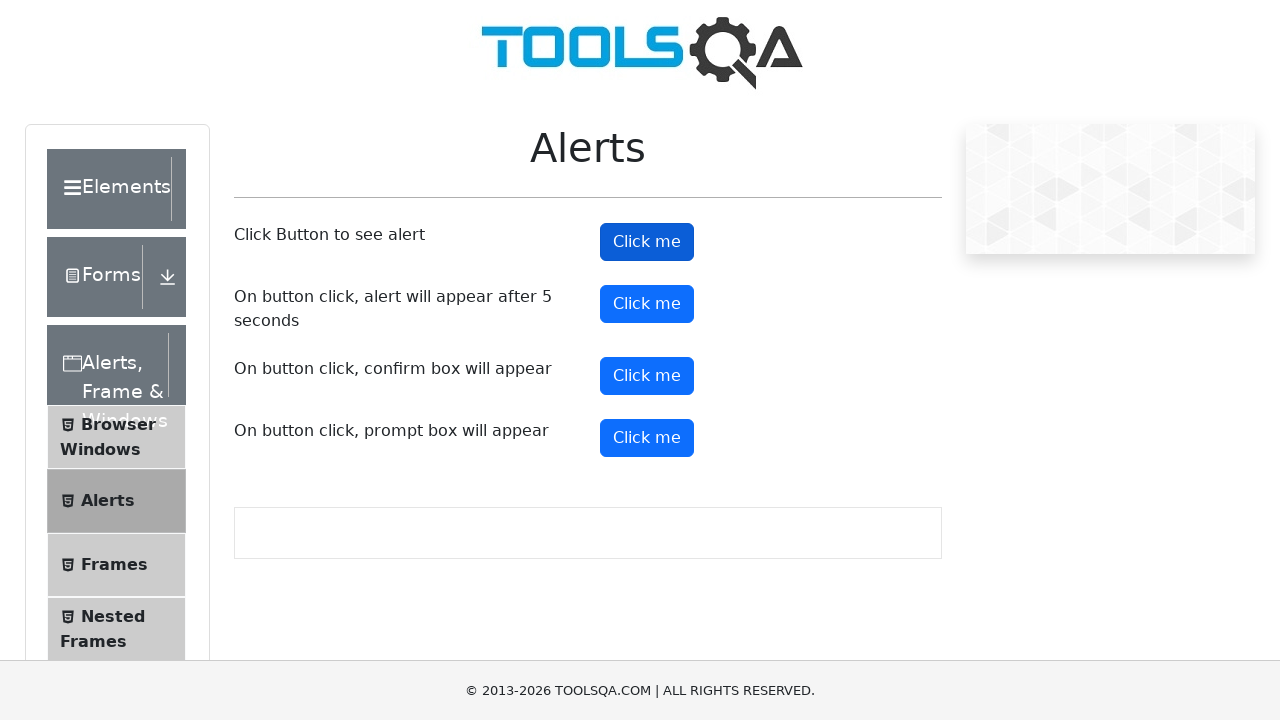